Tests browser window resizing by navigating to a webpage and setting the window dimensions to 500x800 pixels

Starting URL: https://askomdch.com

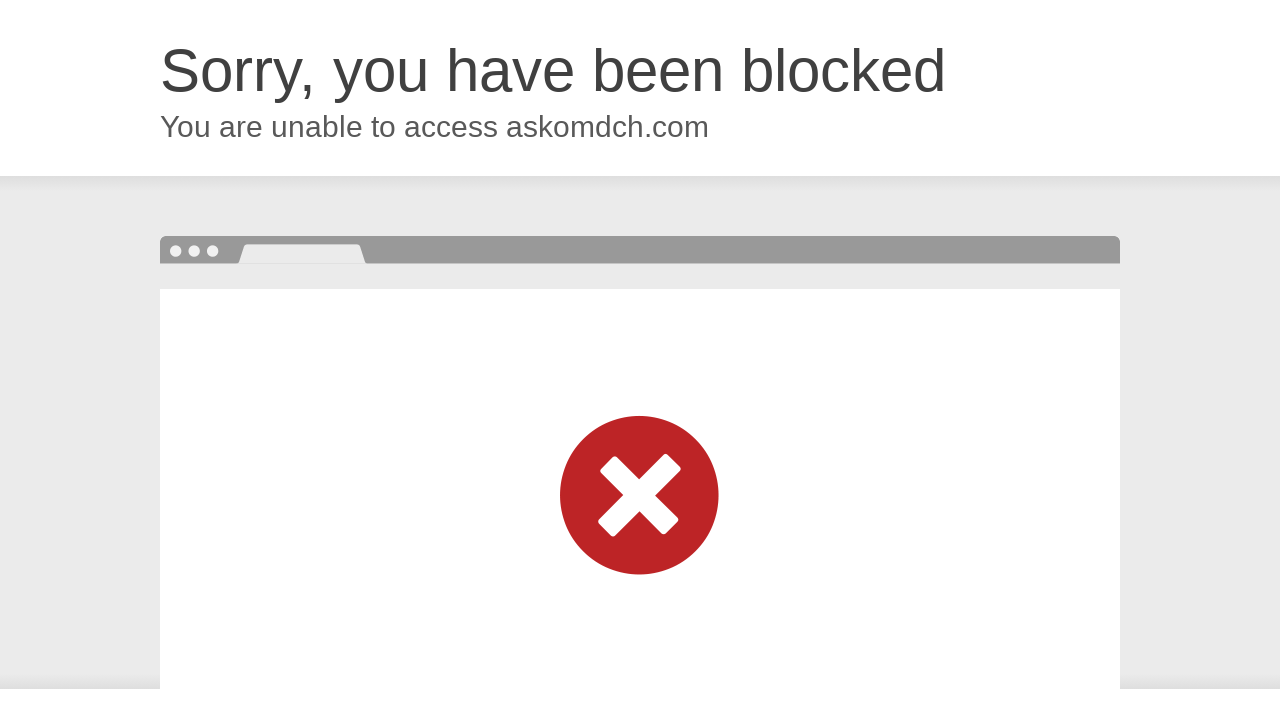

Set viewport size to 500x800 pixels
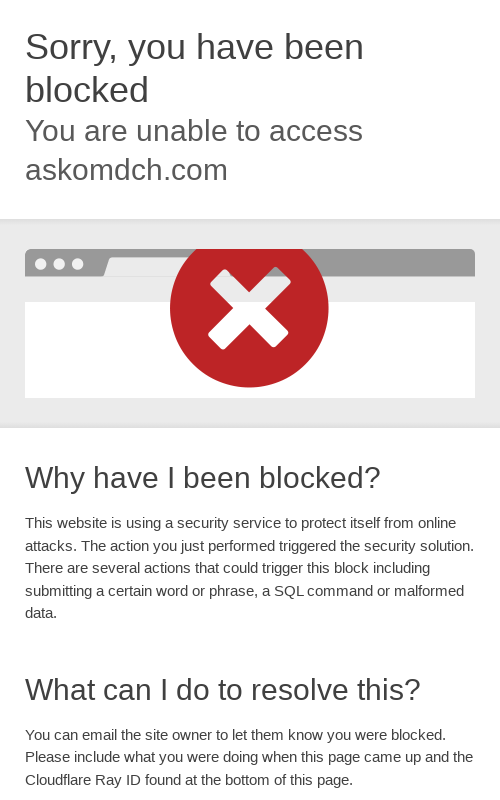

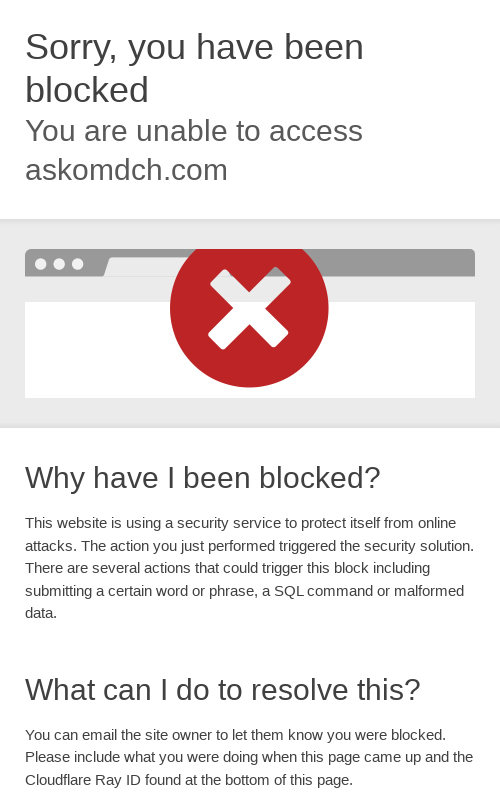